Tests window handling functionality by opening a new window, switching between windows, filling form fields in both windows, and properly closing the new window

Starting URL: https://www.hyrtutorials.com/p/window-handles-practice.html

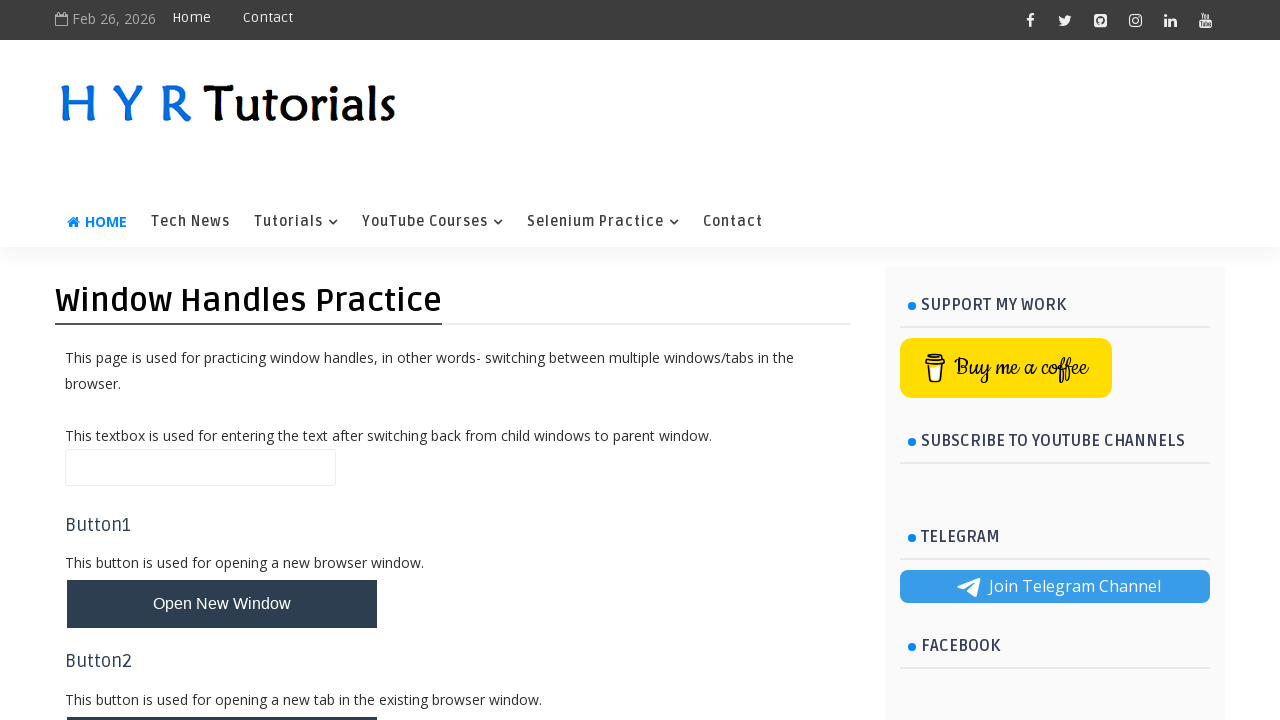

Clicked button to open new window and new window opened at (222, 604) on #newWindowBtn
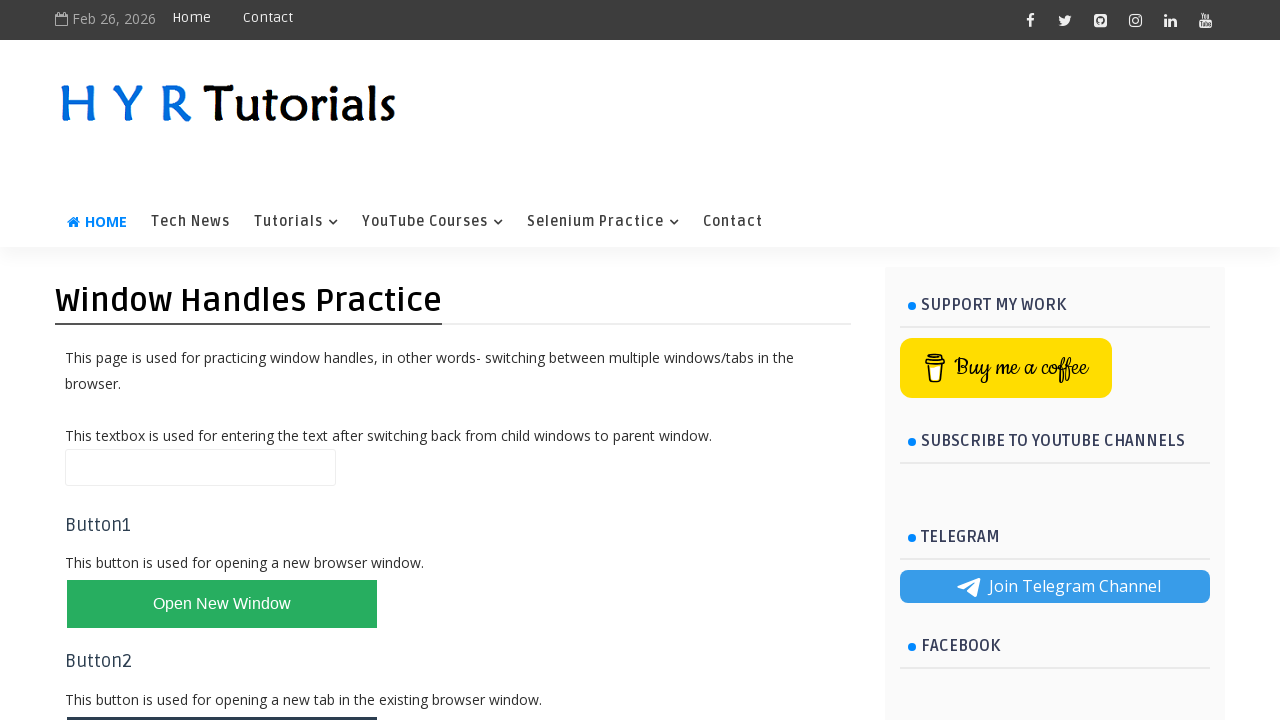

Captured reference to new window
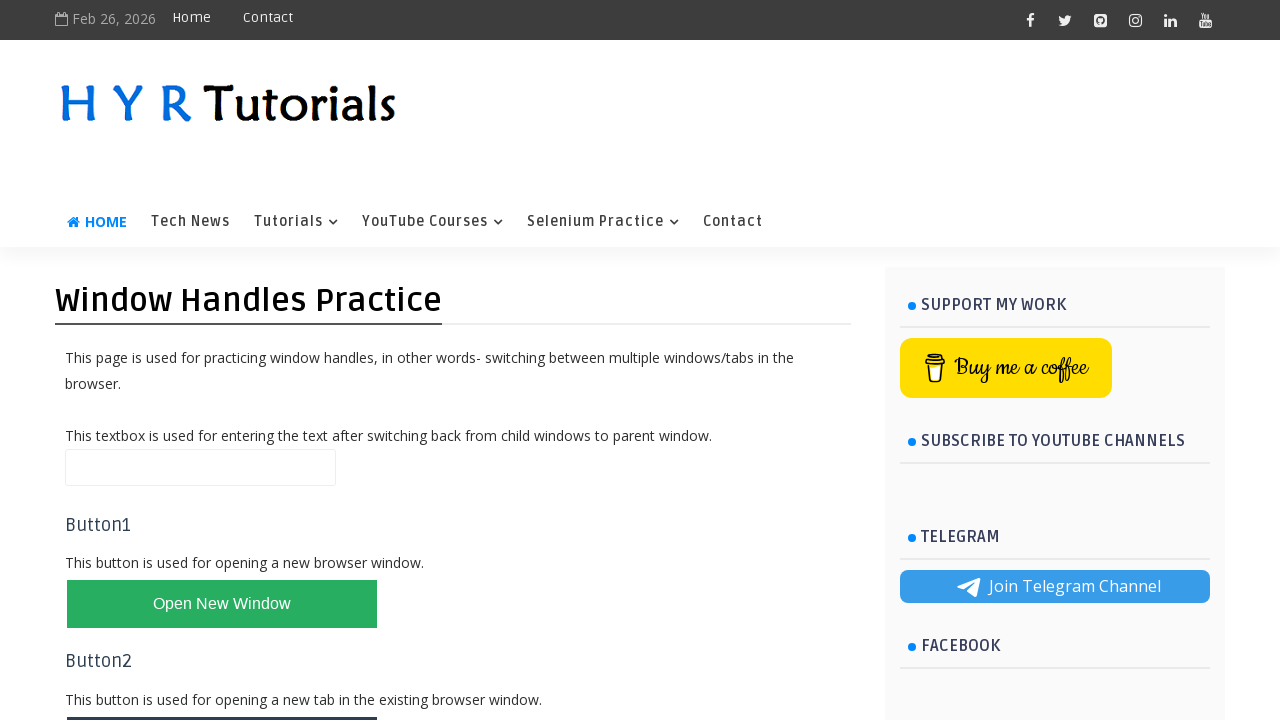

Filled firstName field with 'kiran' in new window on #firstName
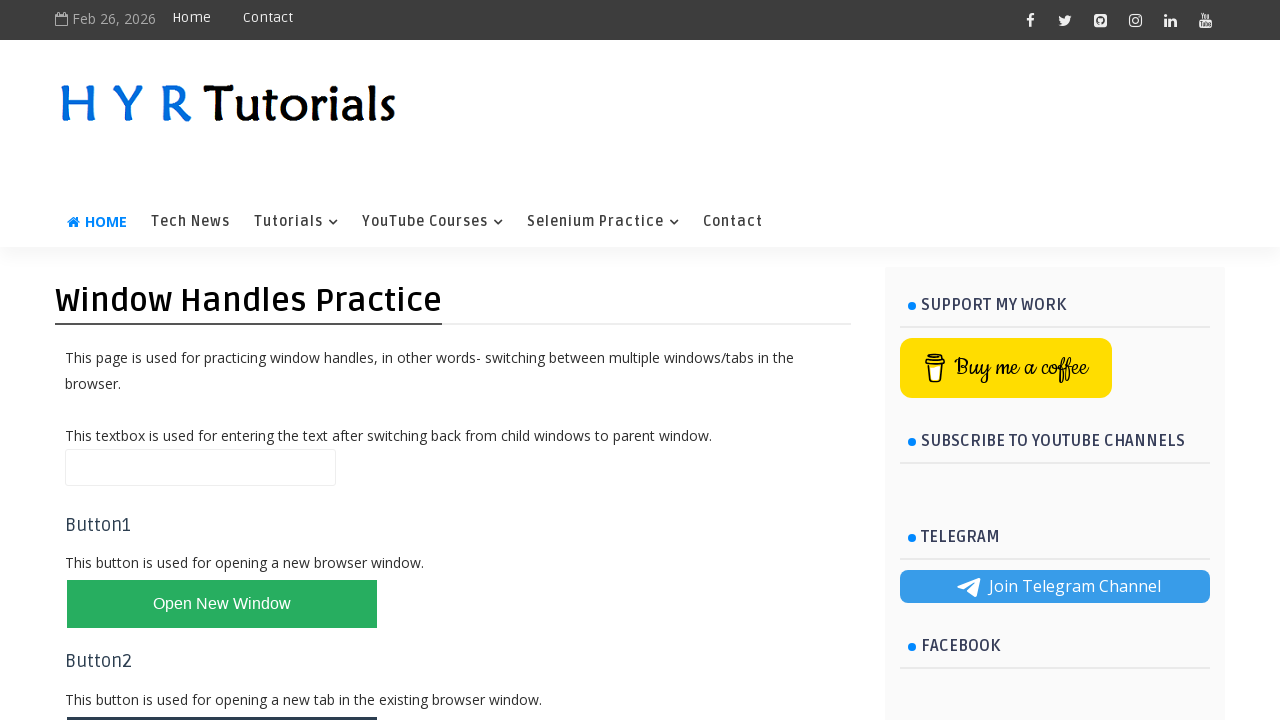

Closed the new window
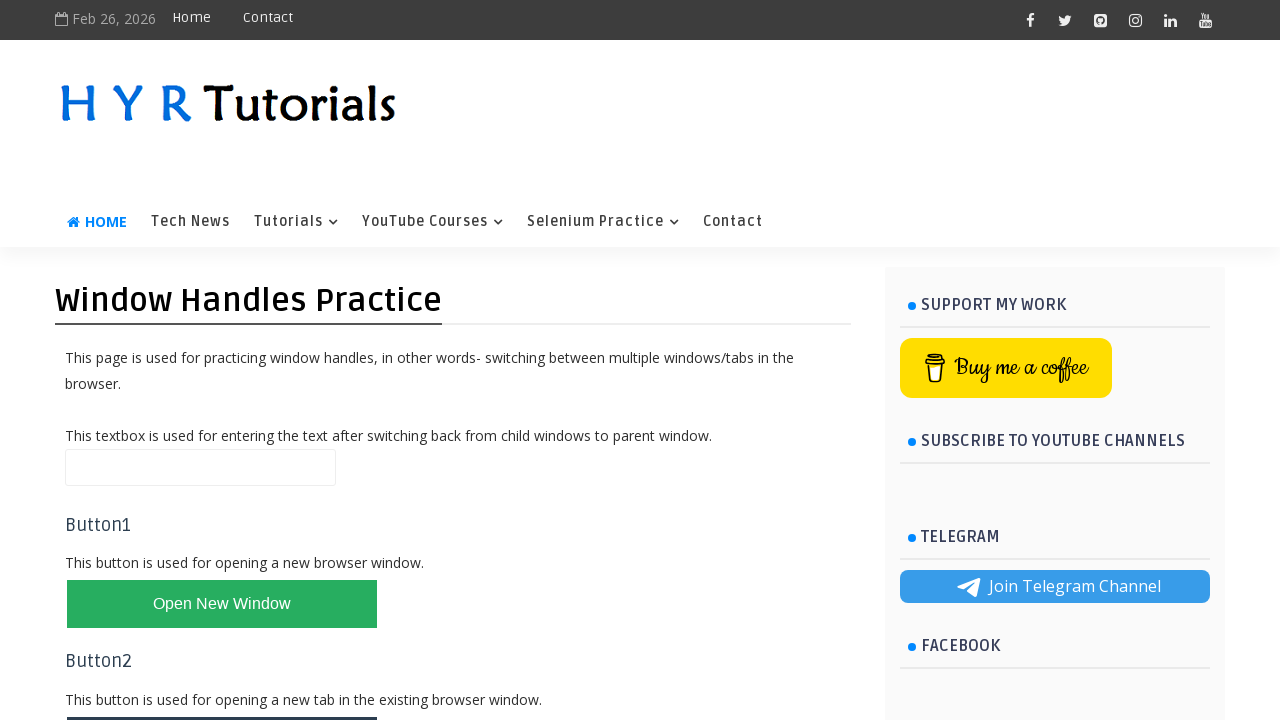

Filled name field with 'mandi' in main window on #name
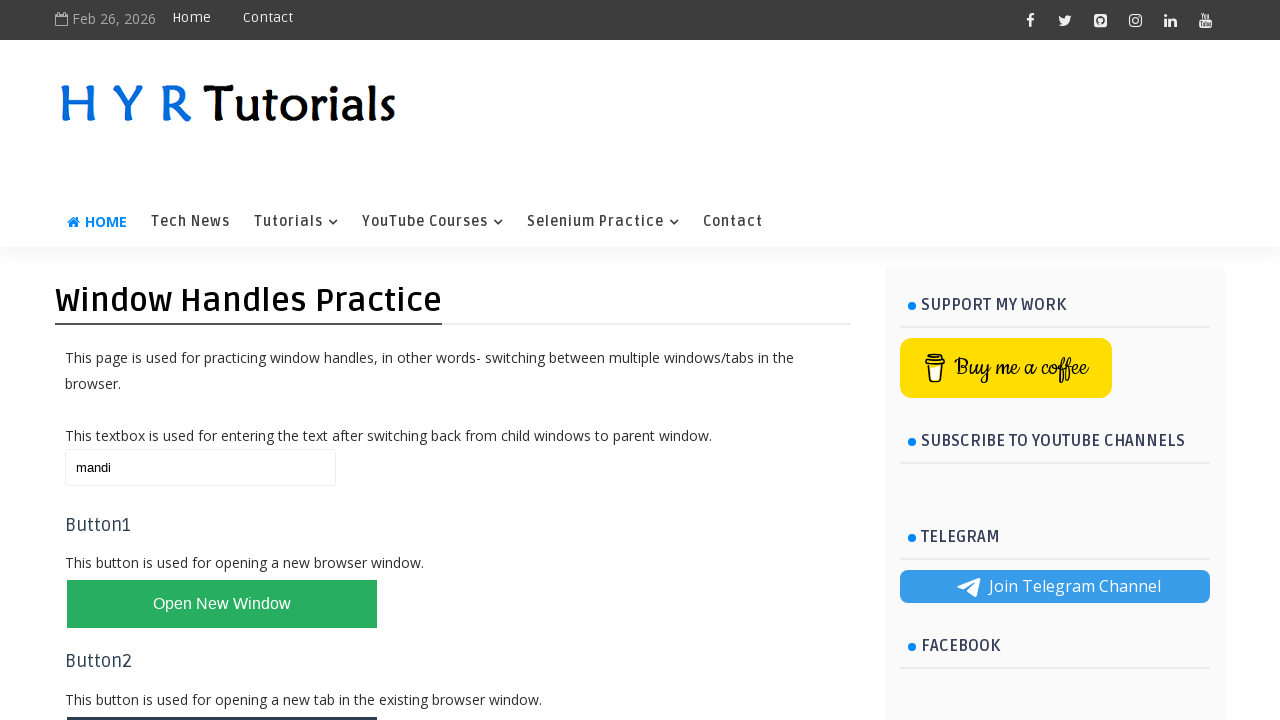

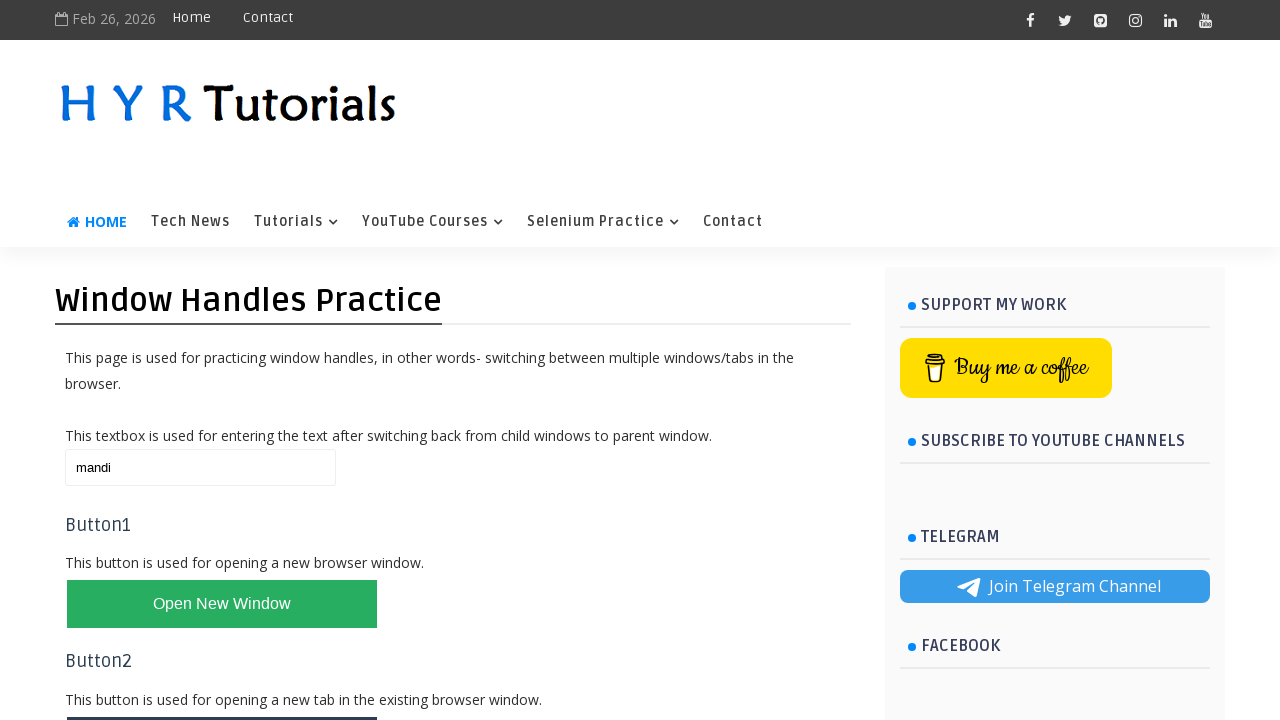